Tests browser window handling by opening new tabs/windows and switching between them to verify content

Starting URL: https://demoqa.com/browser-windows

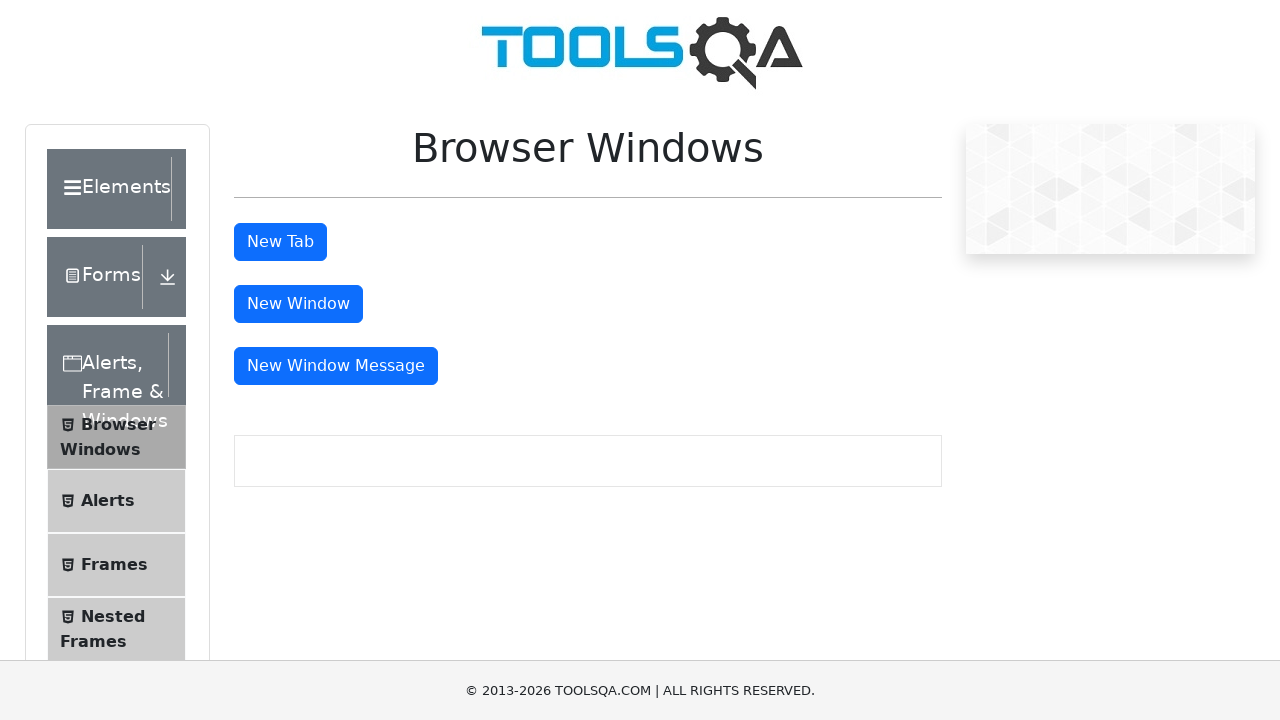

Clicked button to open new tab at (280, 242) on xpath=//button[@id='tabButton']
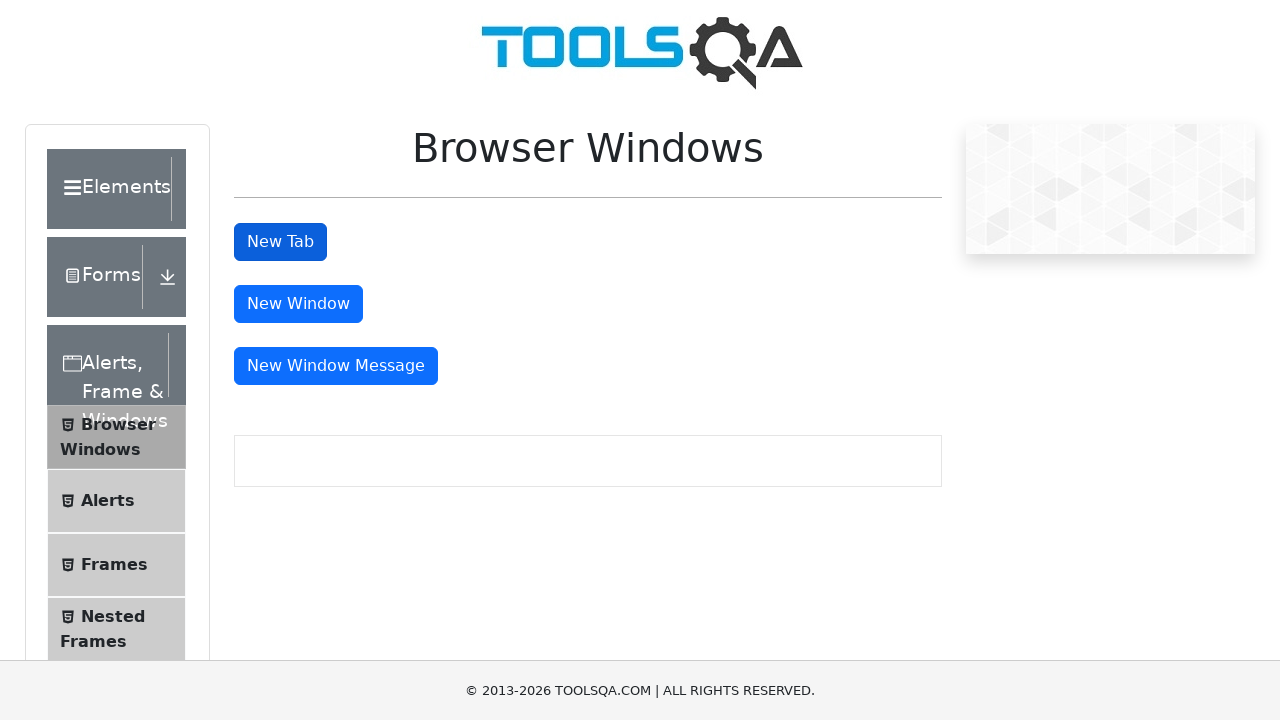

Clicked button to open new window at (298, 304) on xpath=//button[@id='windowButton']
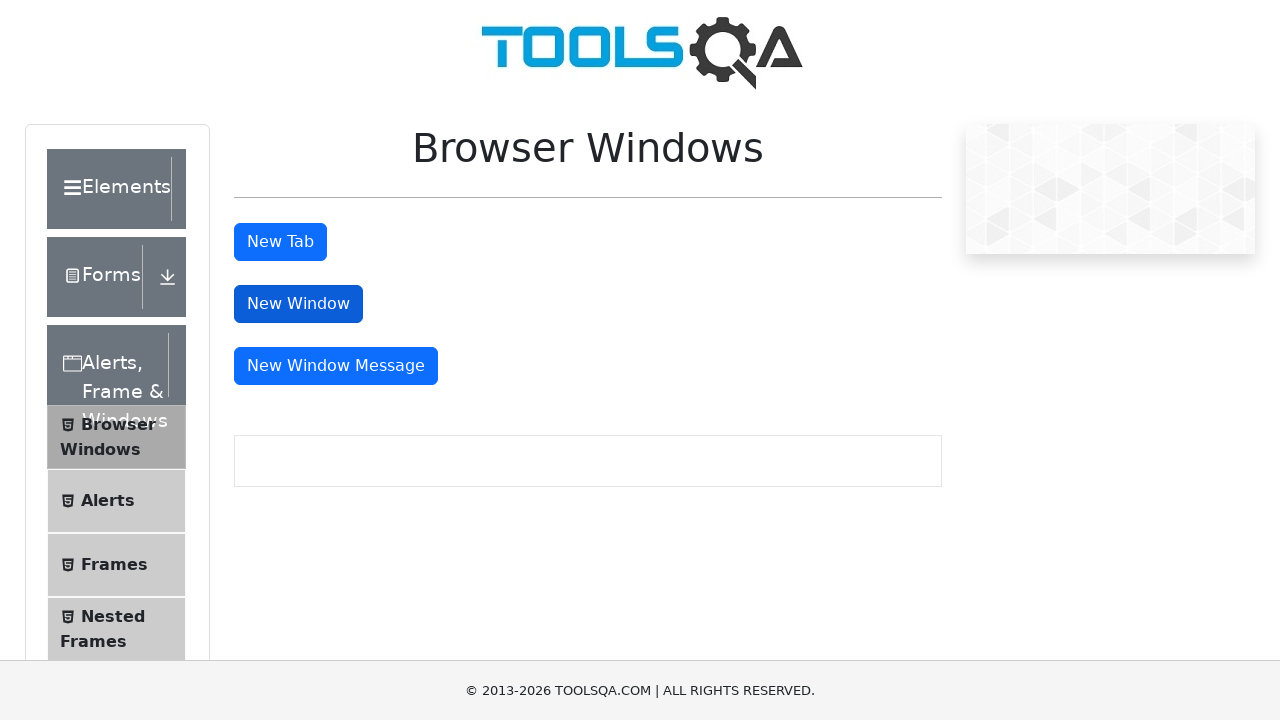

Retrieved all open pages/tabs in context - found 3 total pages
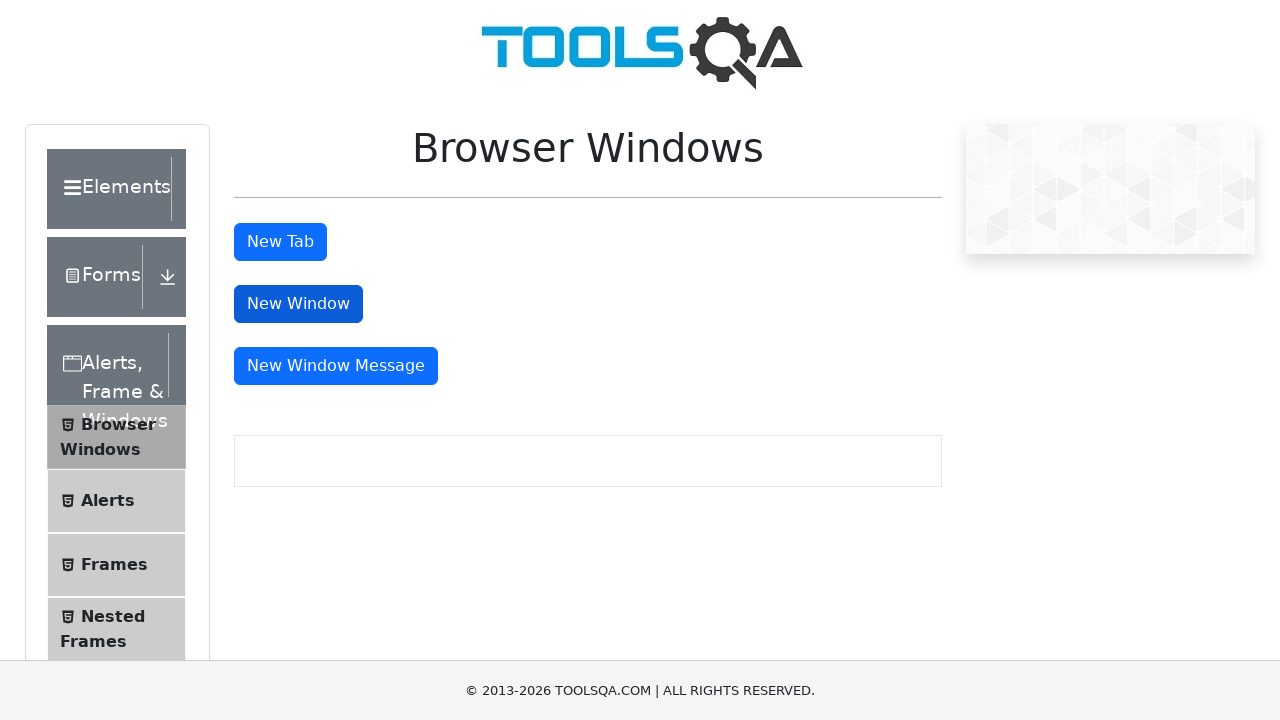

Waited for new window/tab to load
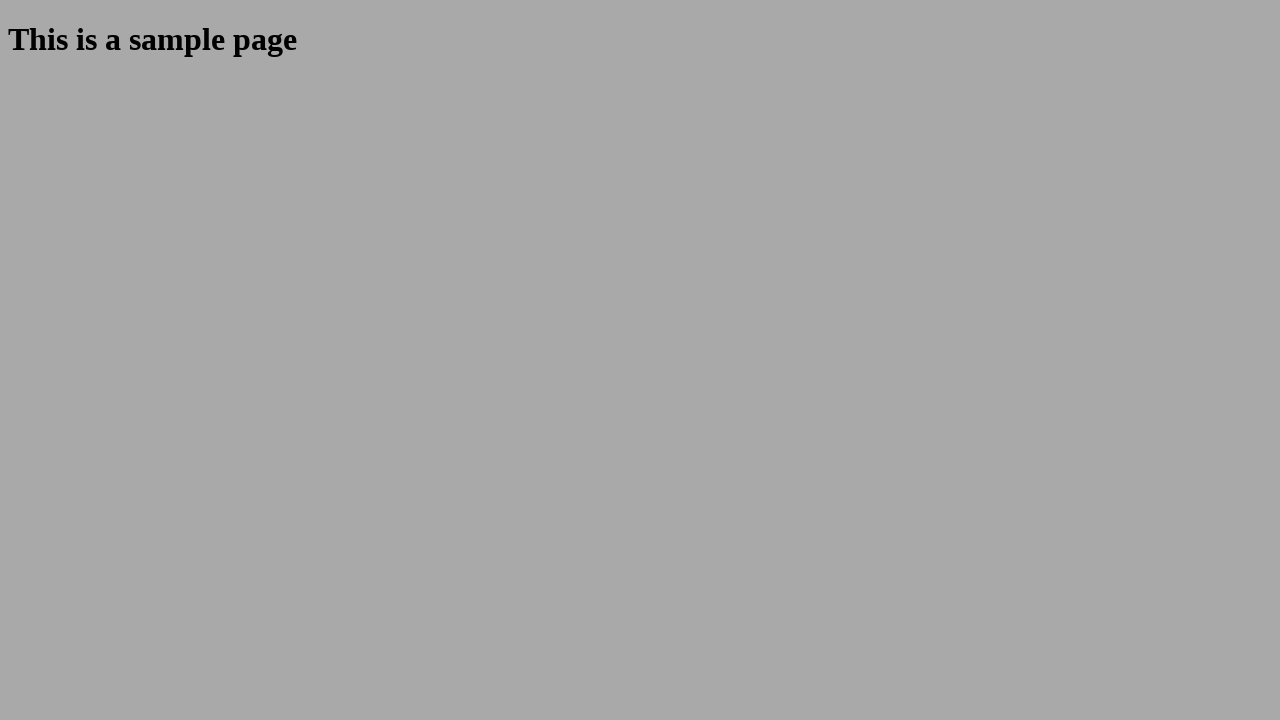

Retrieved heading text from new window/tab: 'This is a sample page'
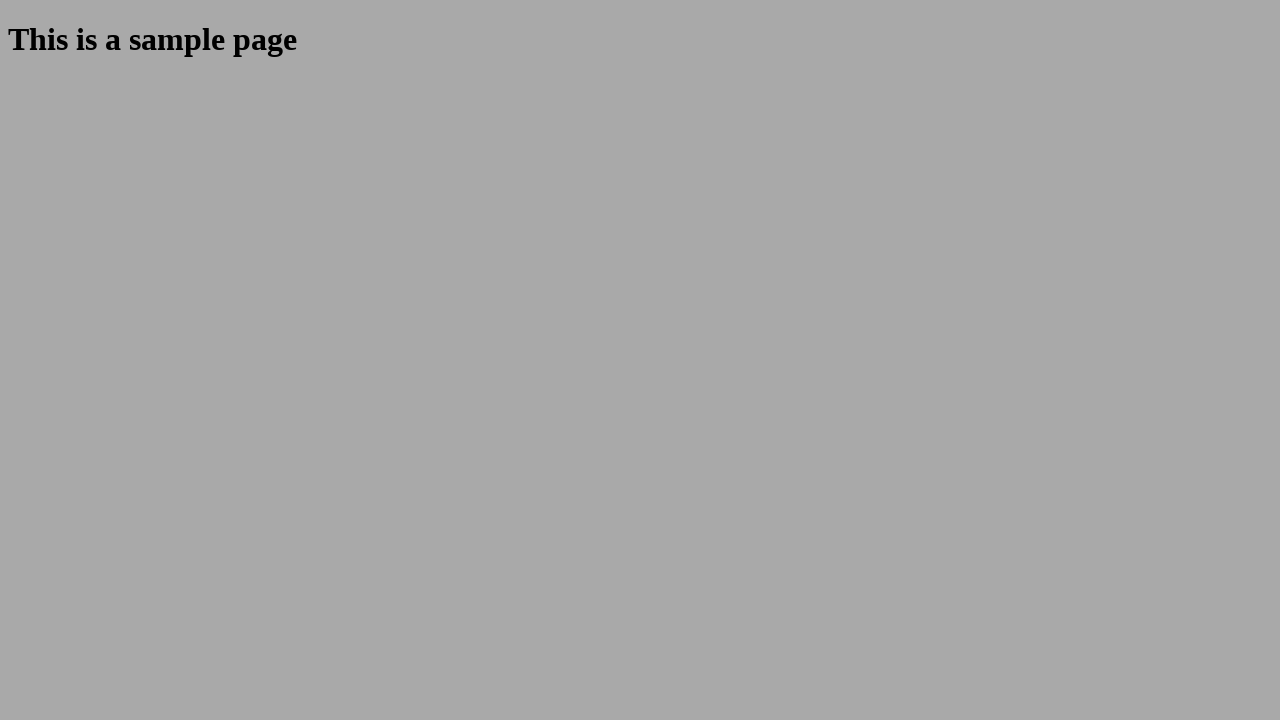

Waited for new window/tab to load
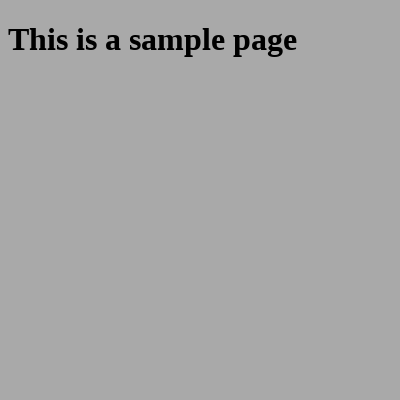

Retrieved heading text from new window/tab: 'This is a sample page'
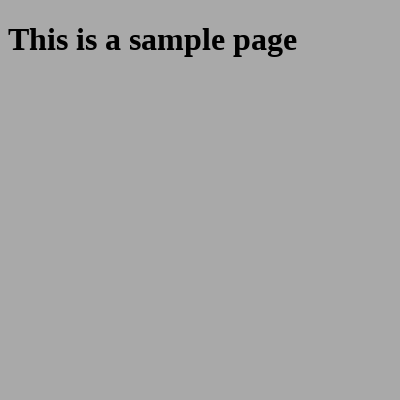

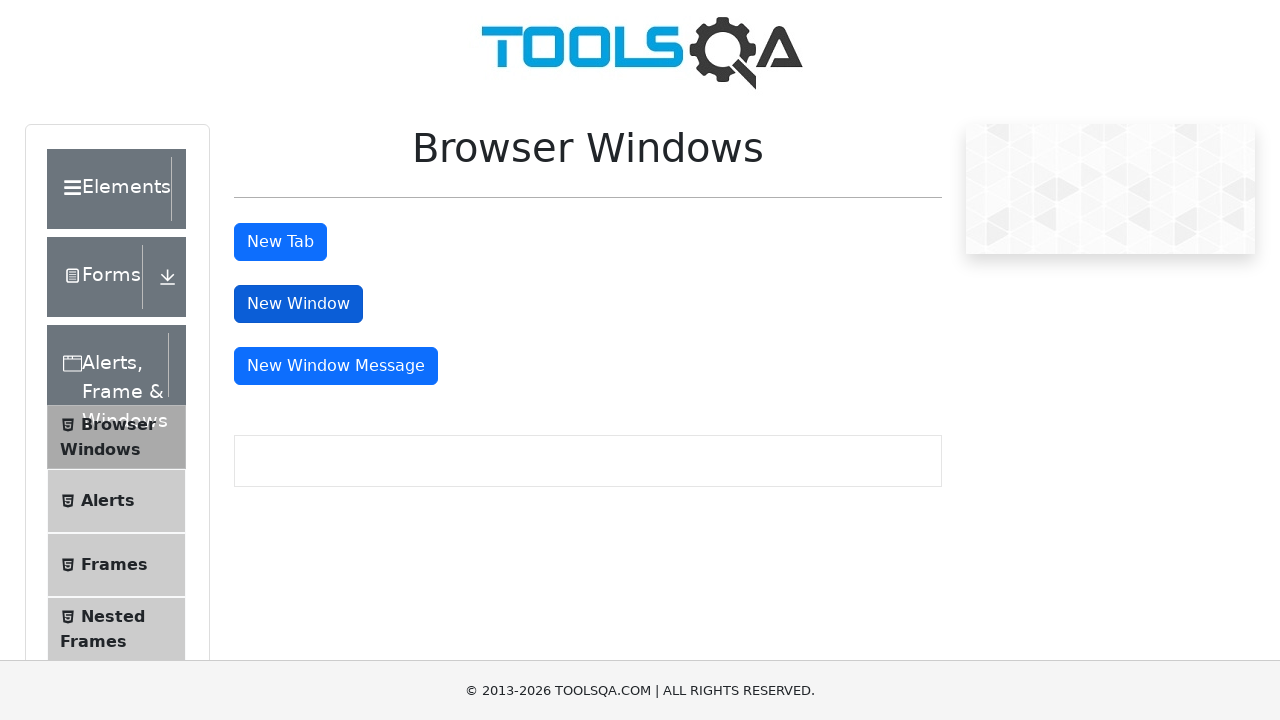